Tests mouse hover functionality by hovering over a "Mouse Hover" element to reveal a dropdown menu, then clicking the "Reload" link option.

Starting URL: https://rahulshettyacademy.com/AutomationPractice/

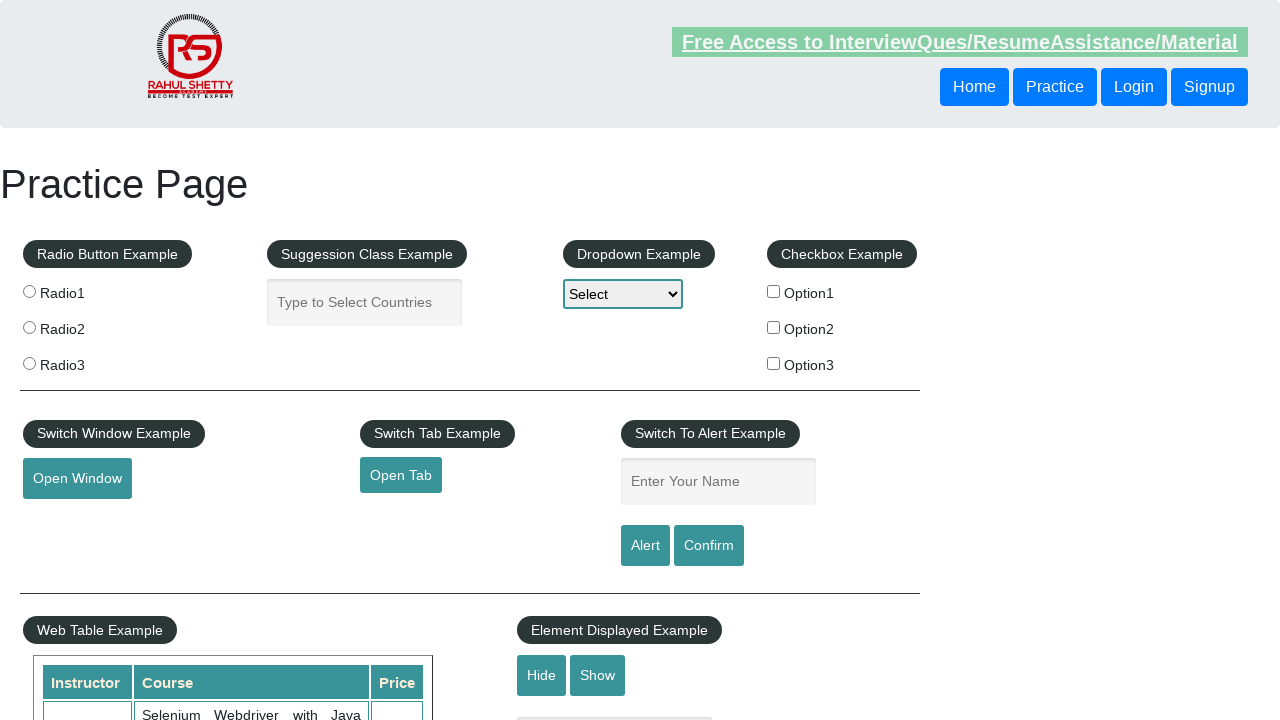

Navigated to https://rahulshettyacademy.com/AutomationPractice/
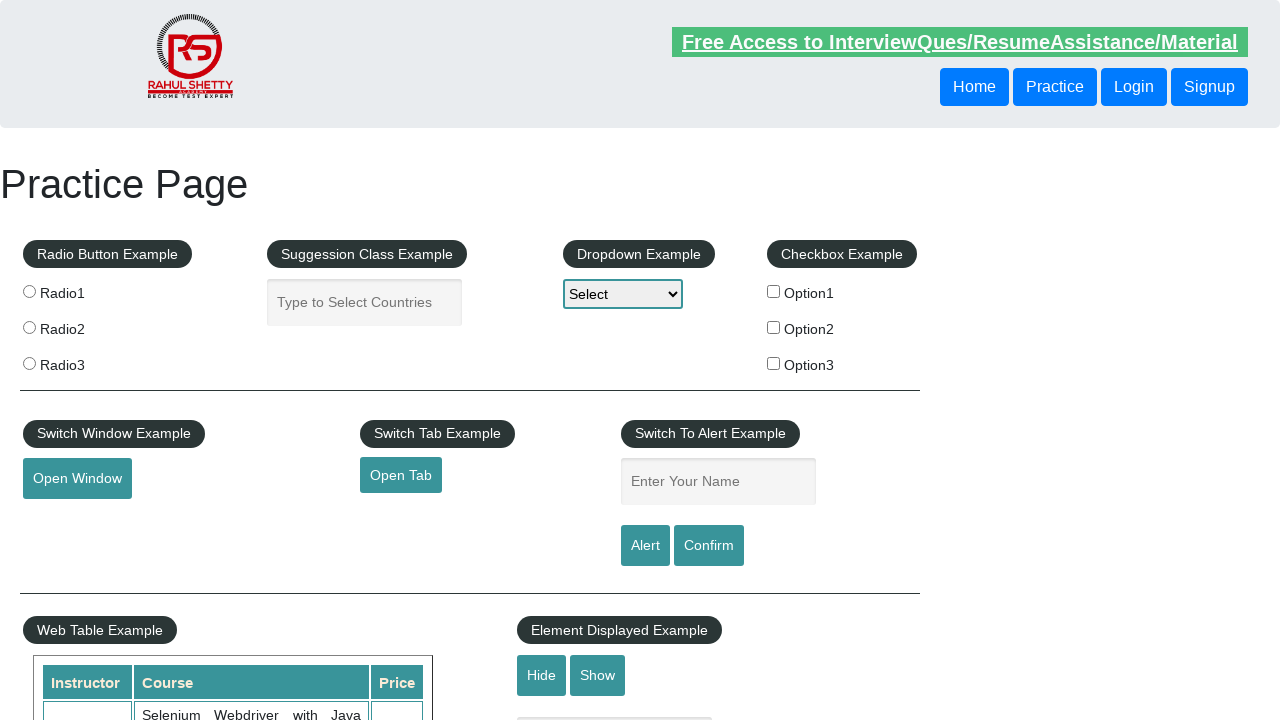

Hovered over the 'Mouse Hover' element to reveal dropdown menu at (83, 361) on #mousehover
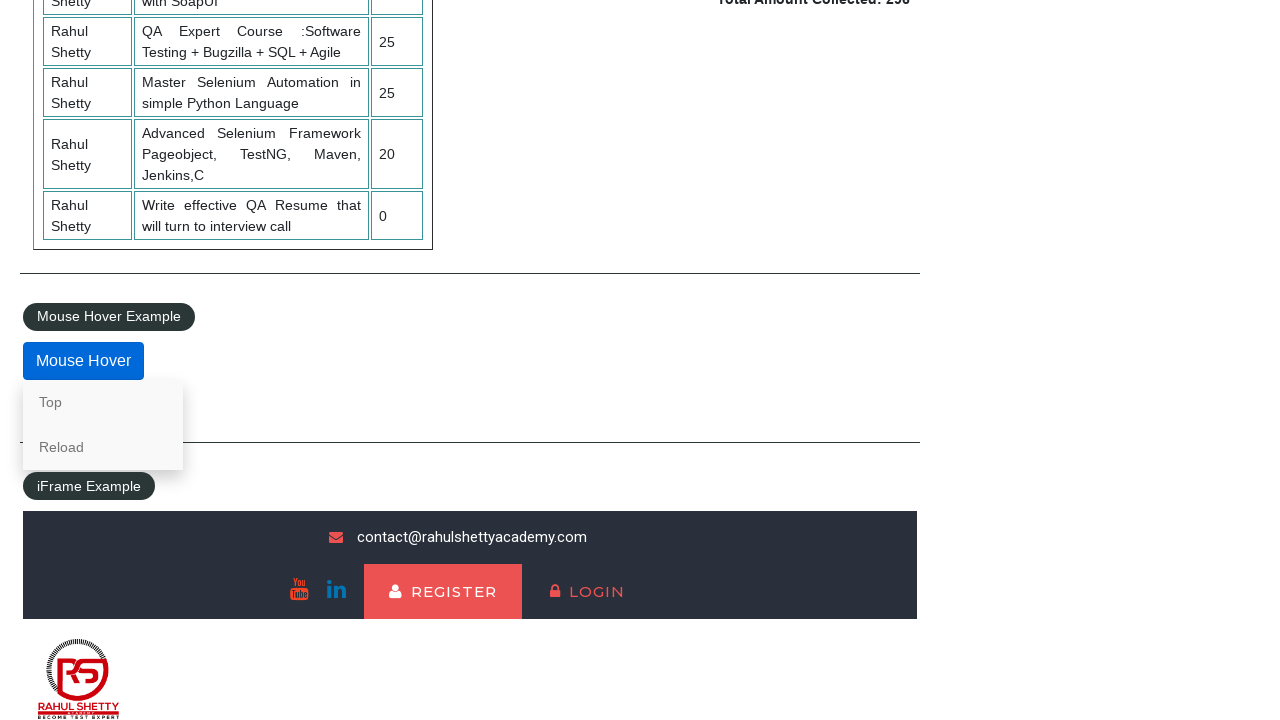

Clicked the 'Reload' link from the revealed dropdown menu at (103, 447) on a:has-text('Reload')
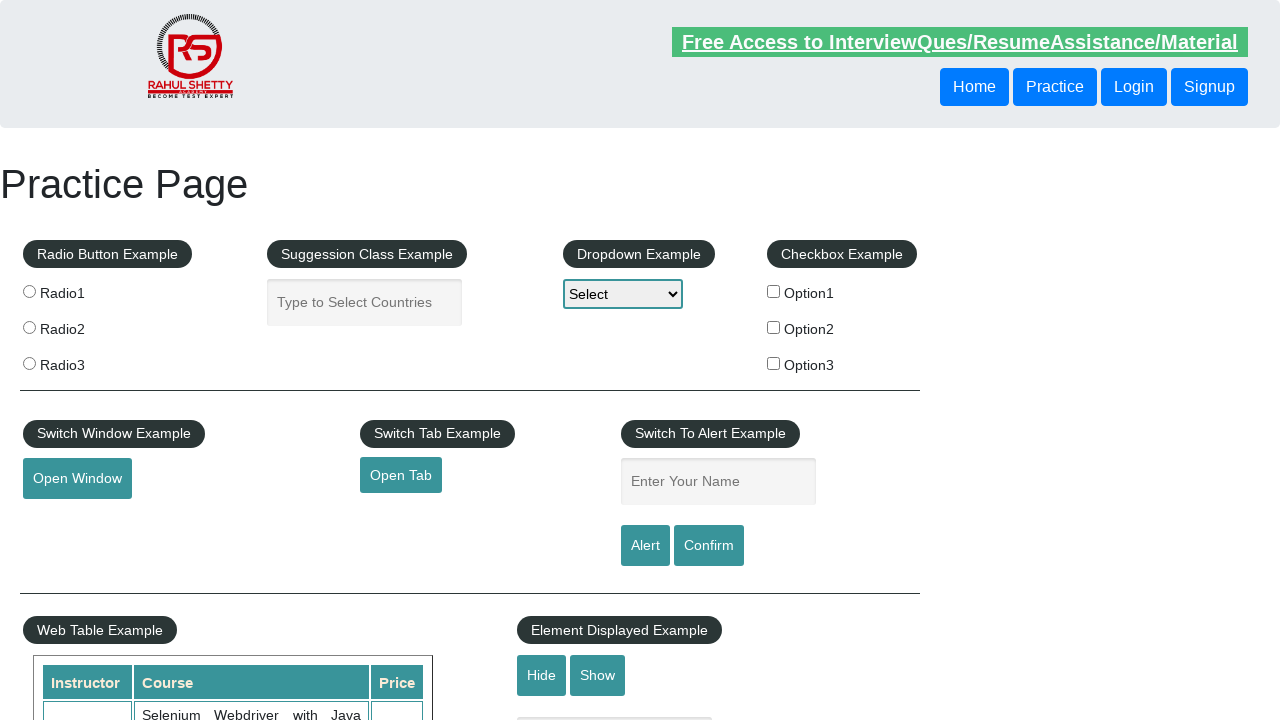

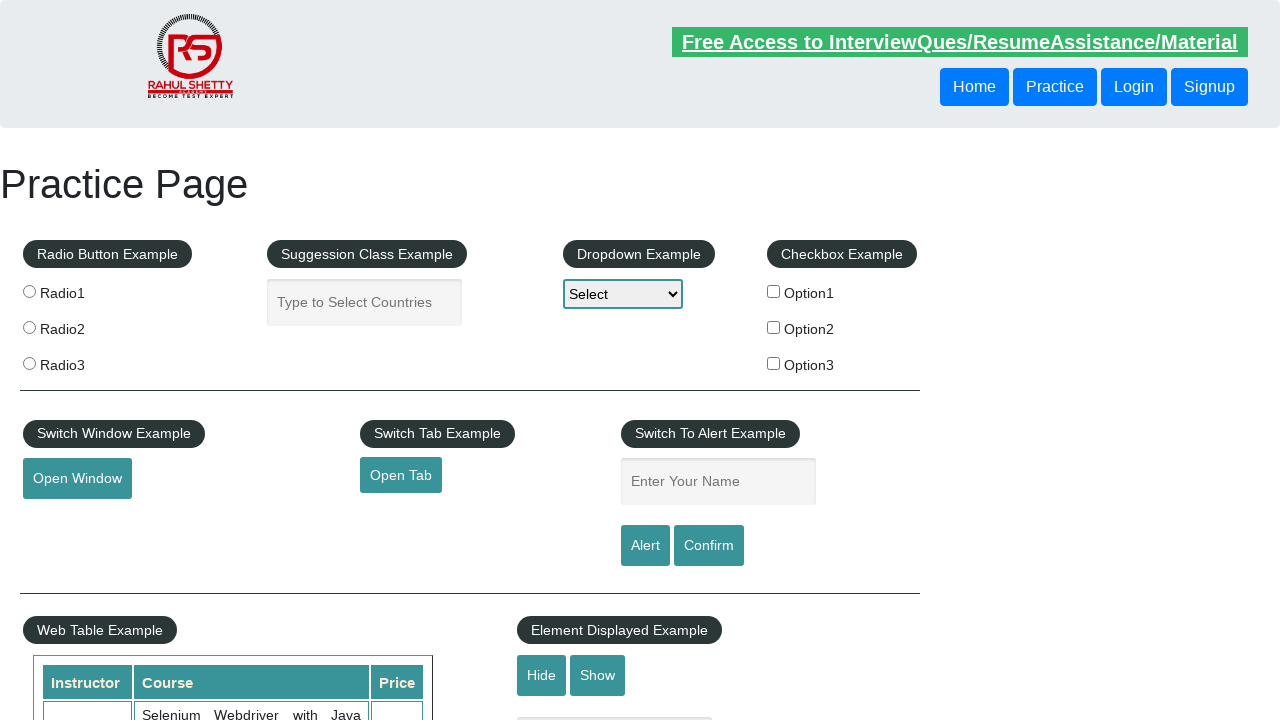